Tests navigation on Rapido website by clicking Home and About Us links

Starting URL: https://www.rapido.bike/

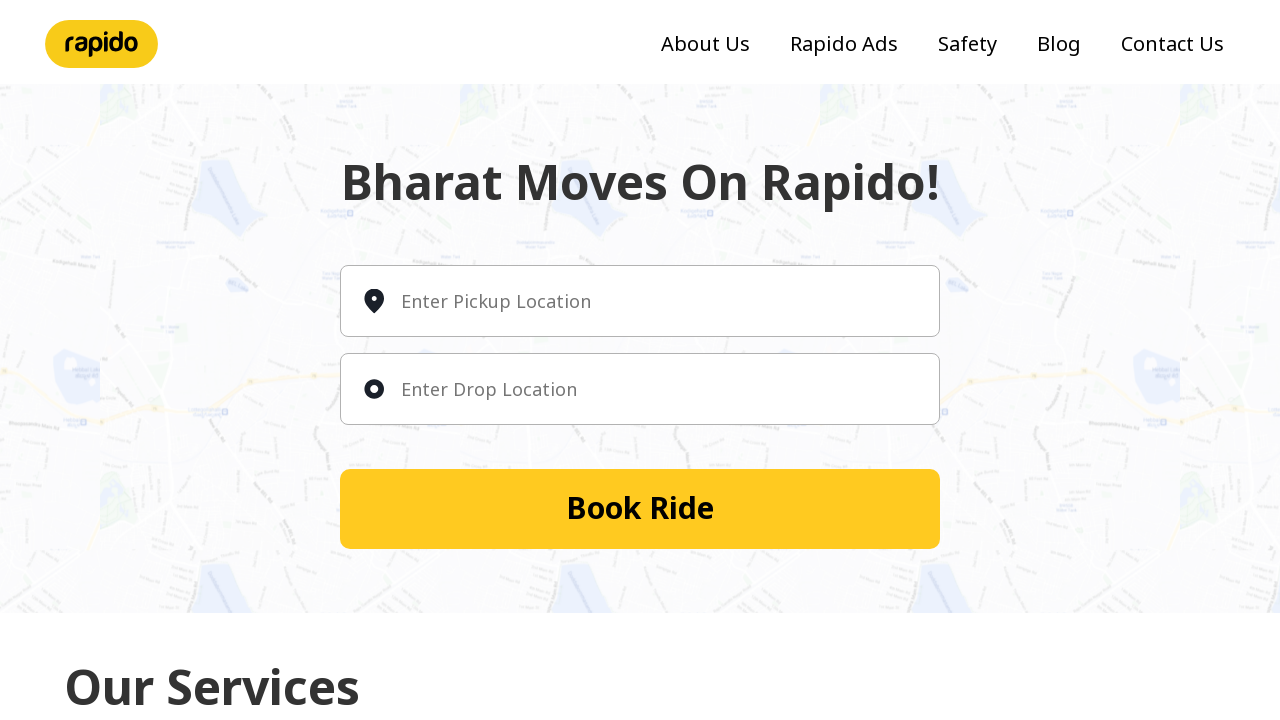

Clicked Home link on Rapido website at (412, 384) on (//a[contains(text(),'Home')])[1]
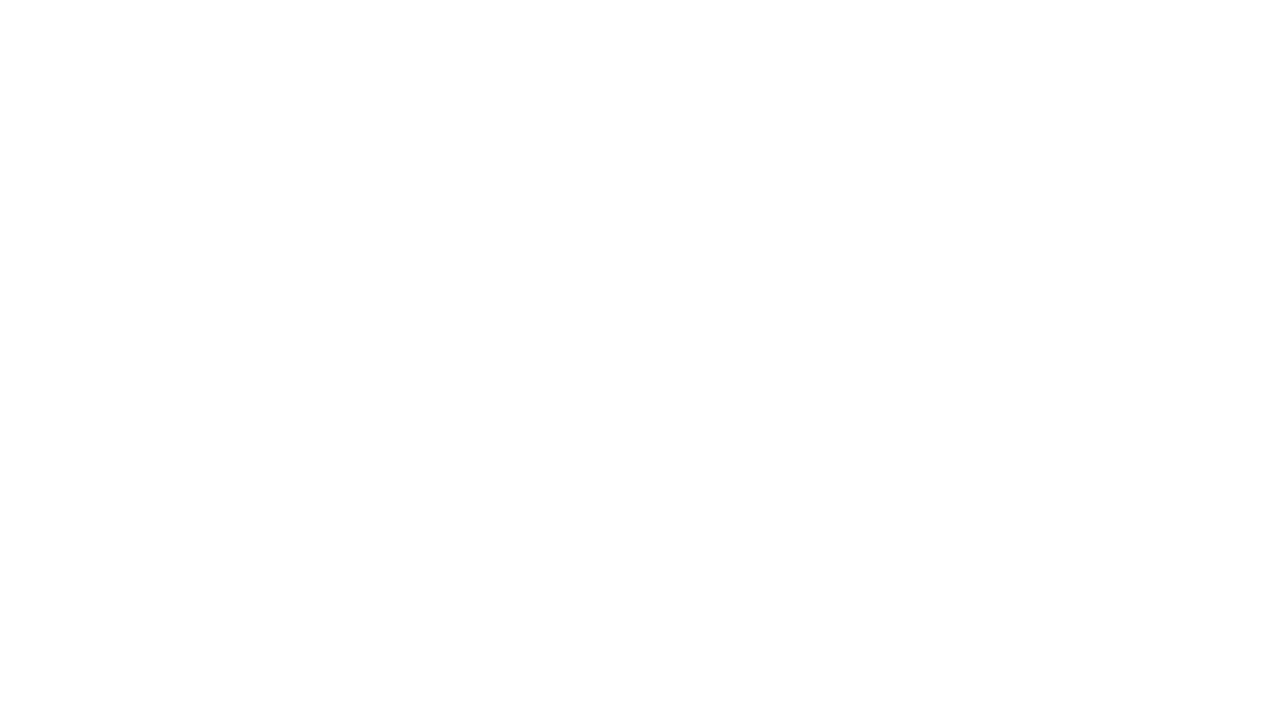

Waited for Home page to load
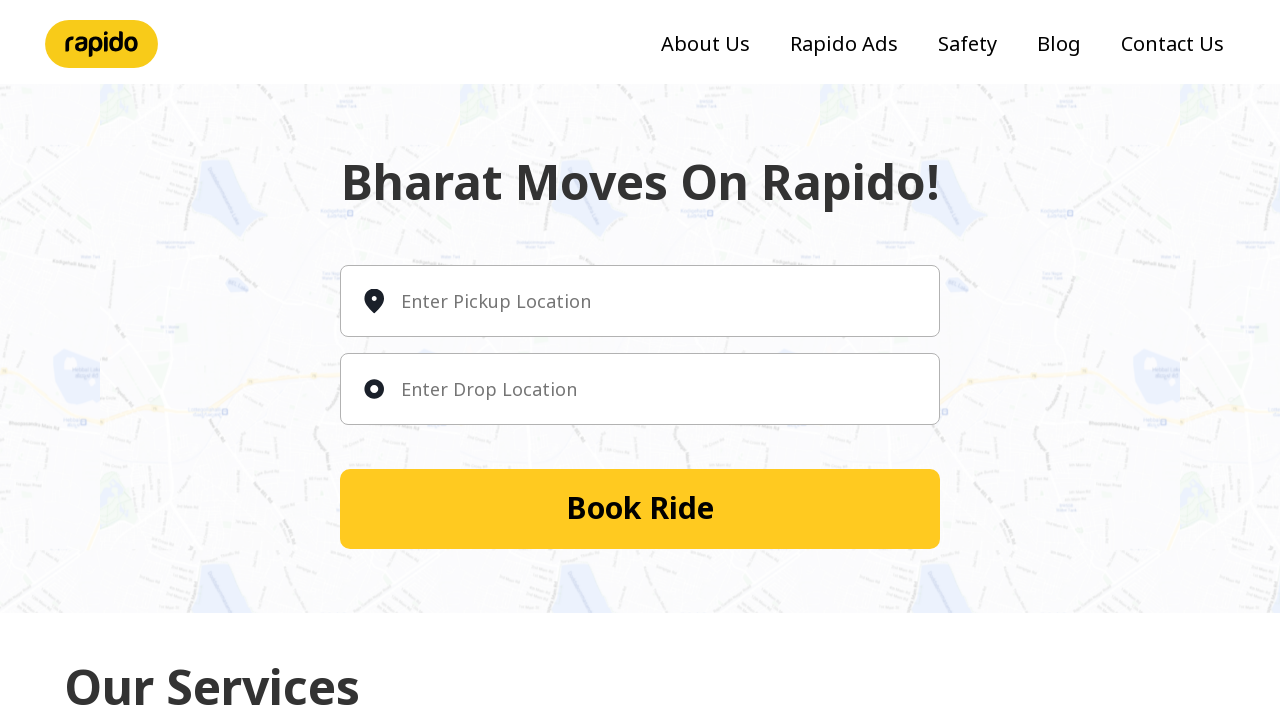

Clicked About Us link at (706, 44) on (//a[contains(text(),'About Us')])[1]
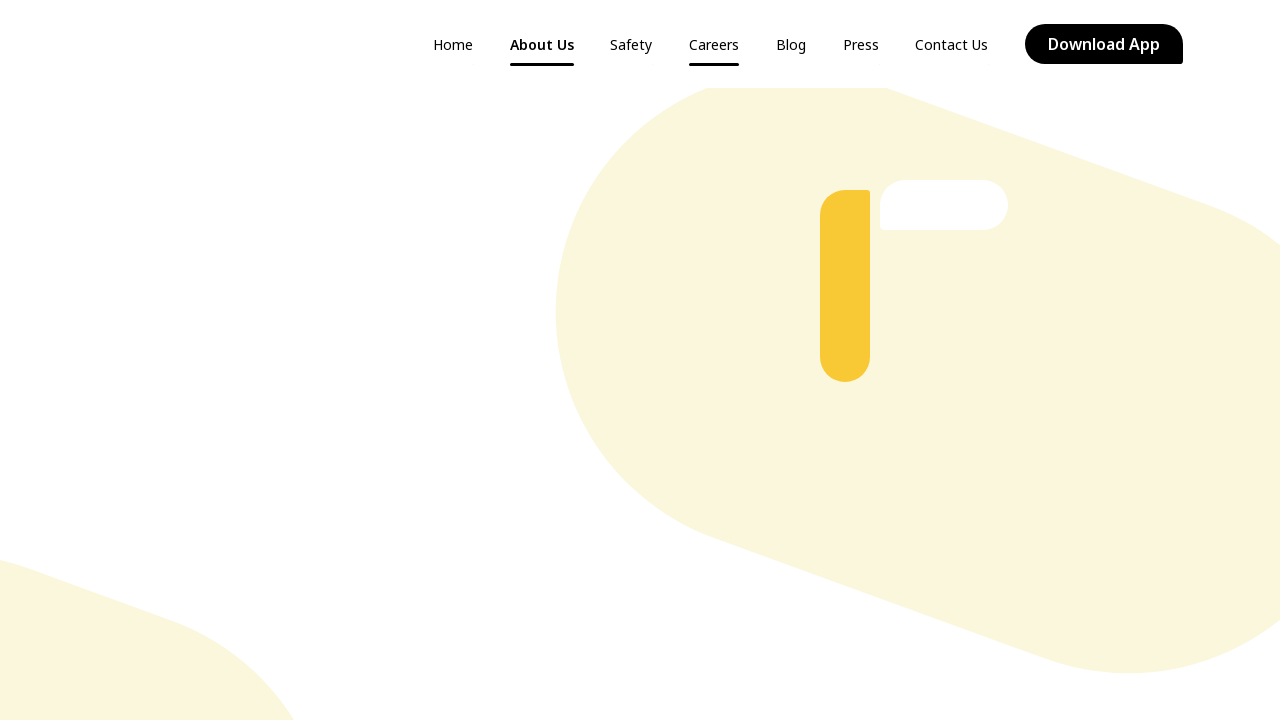

Waited for About Us page to load
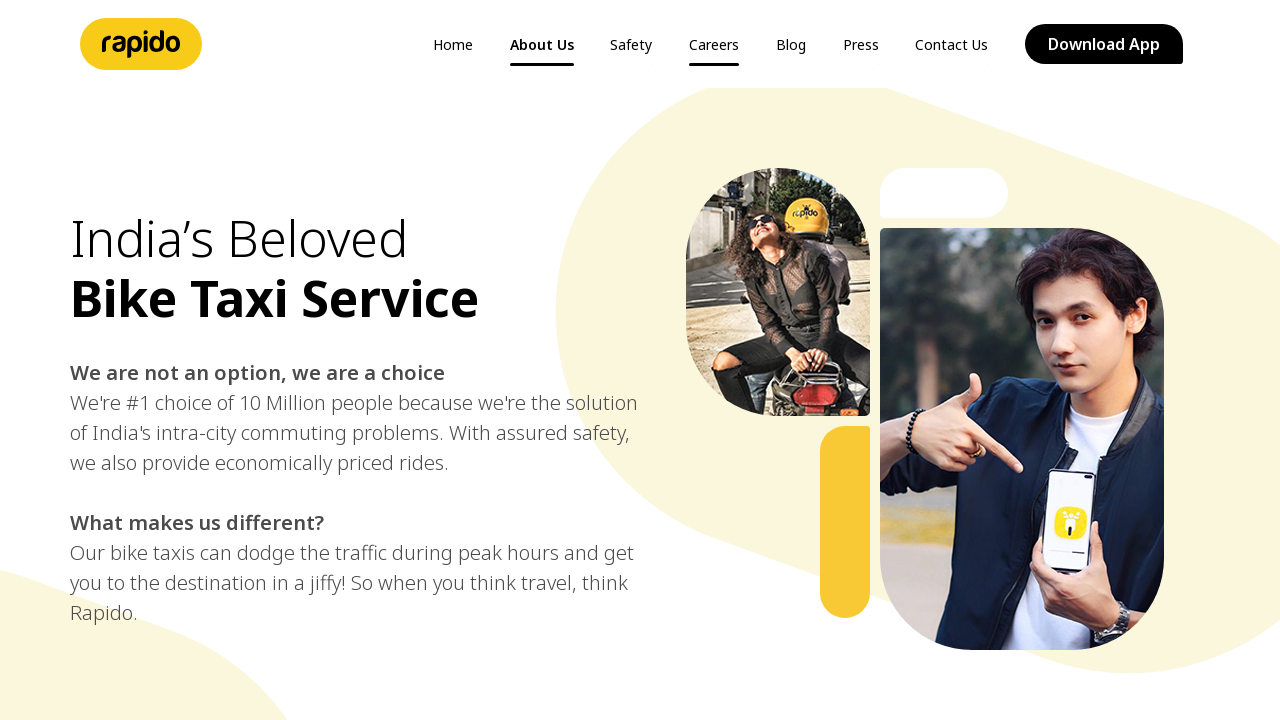

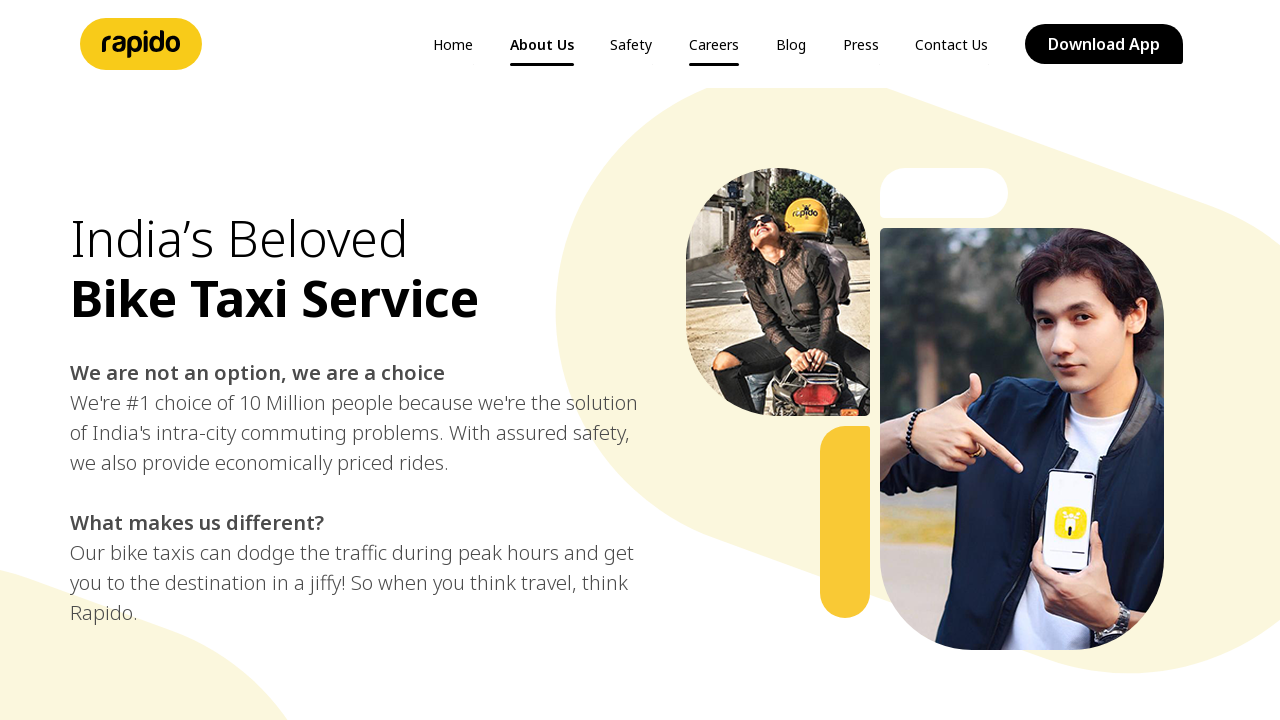